Tests custom dropdown selection functionality on the jQuery UI selectmenu demo page by selecting various speed options (Slower, Fast, Slow, Medium) from a custom dropdown component.

Starting URL: http://jqueryui.com/resources/demos/selectmenu/default.html

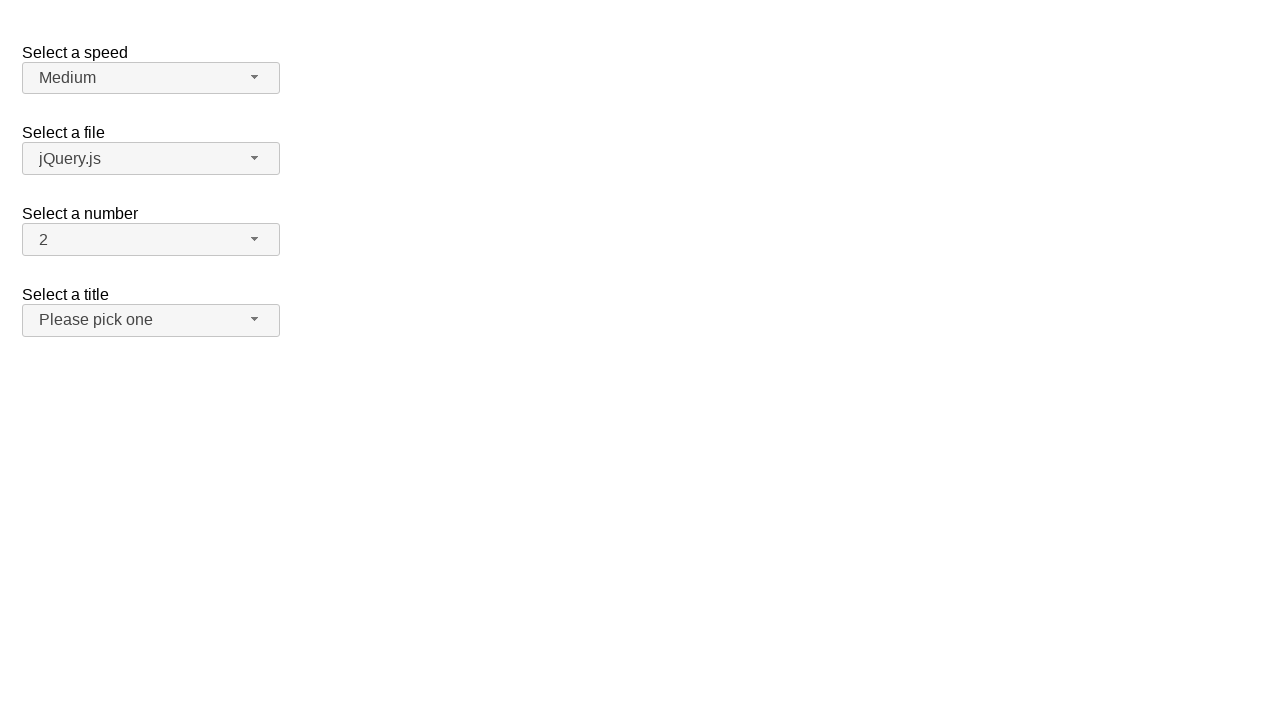

Clicked dropdown button to open menu at (151, 78) on span#speed-button
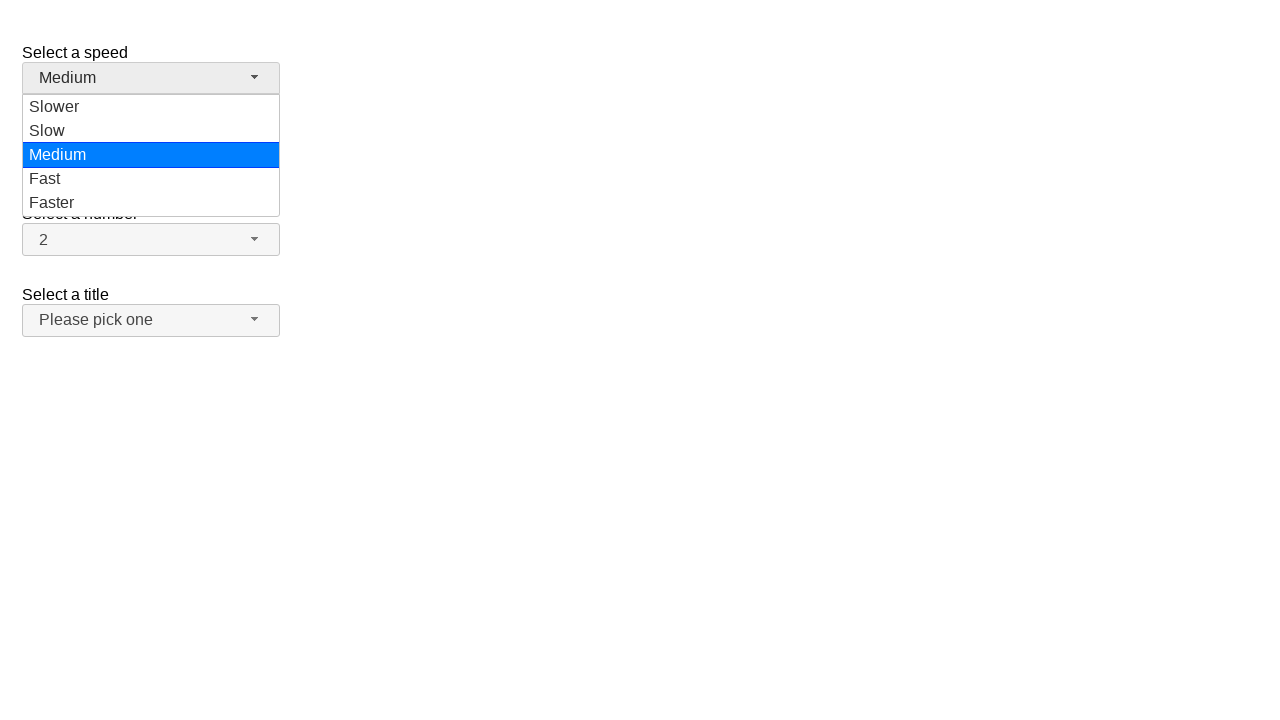

Dropdown menu items loaded
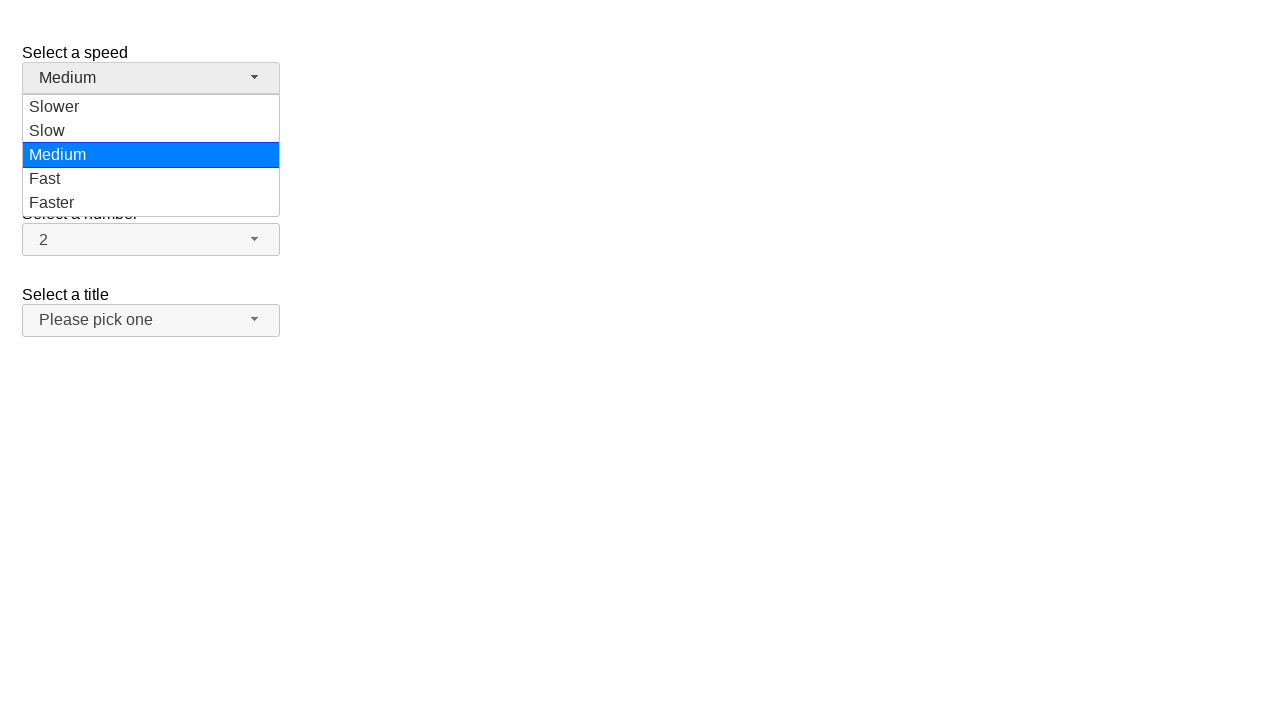

Selected 'Slower' from dropdown at (151, 107) on ul#speed-menu div[role='option'] >> nth=0
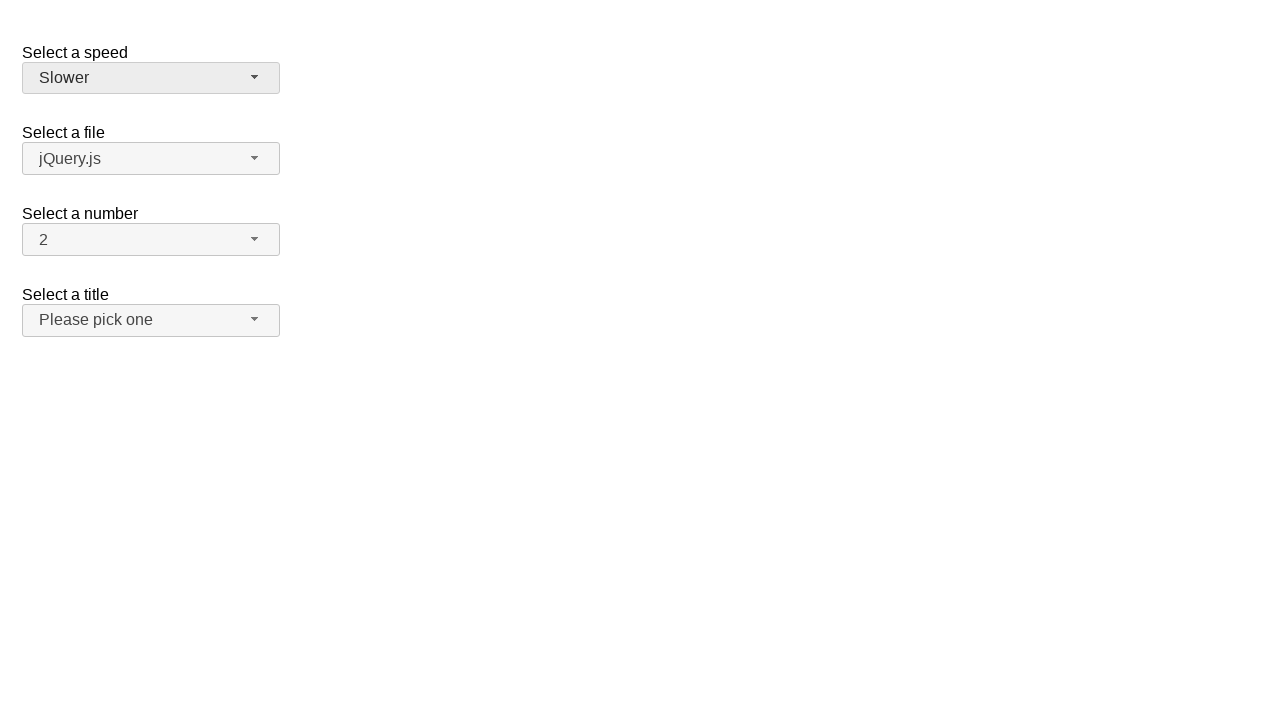

Waited 1000ms after selecting 'Slower'
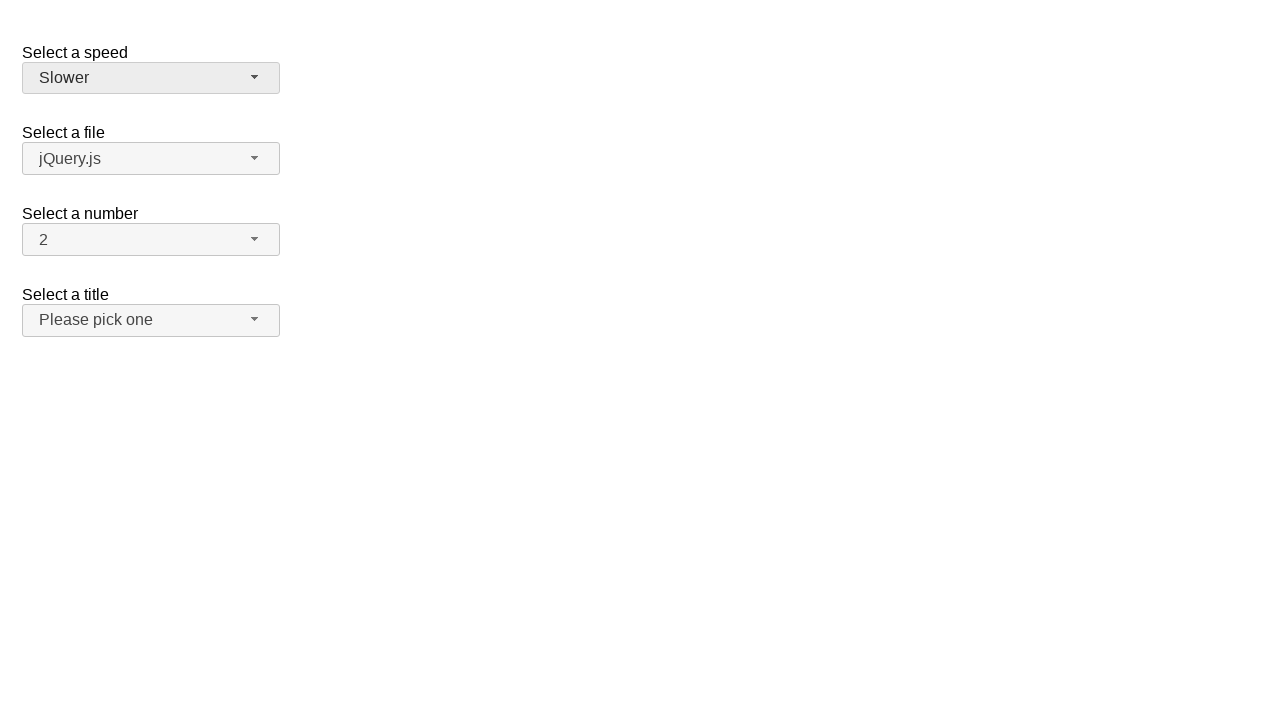

Clicked dropdown button to open menu at (151, 78) on span#speed-button
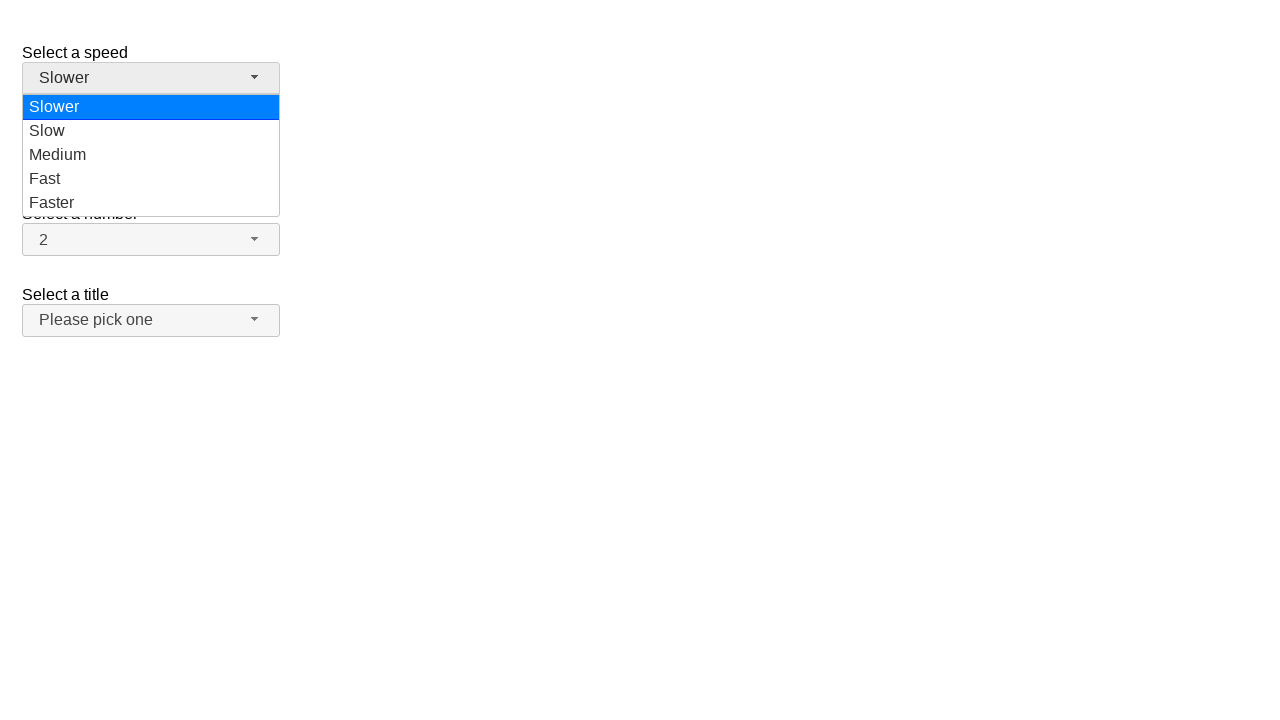

Dropdown menu items loaded
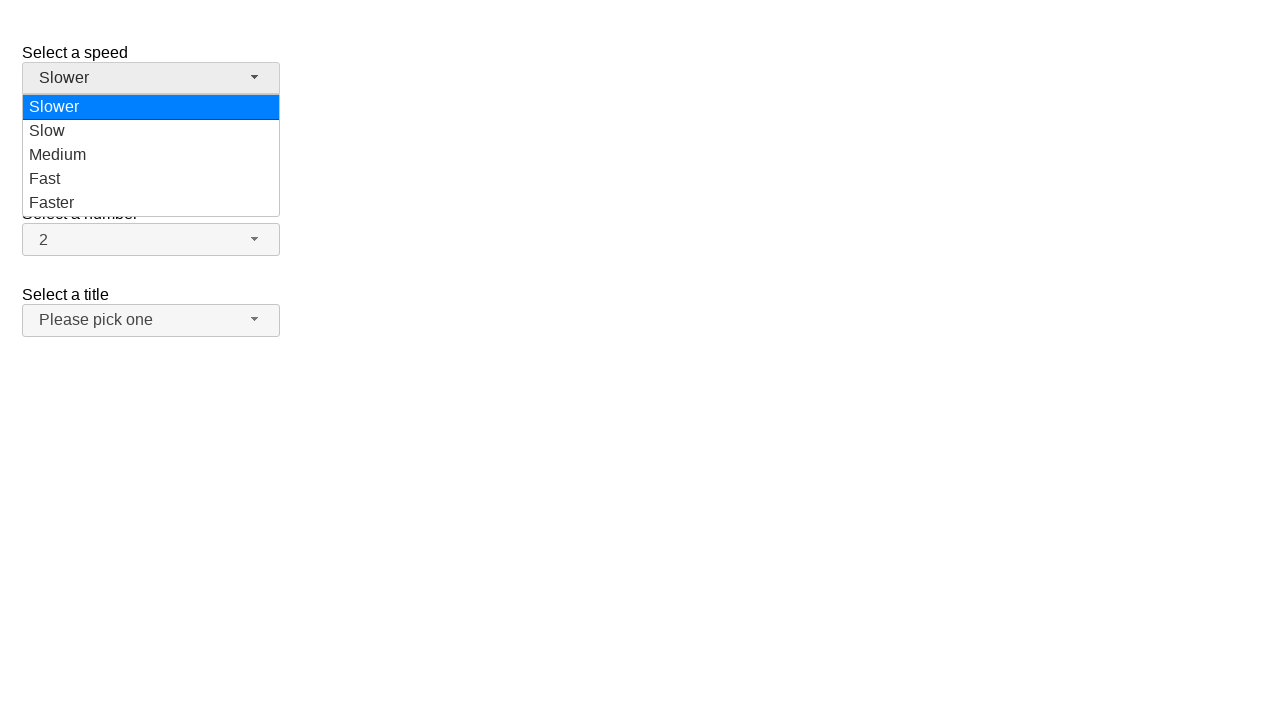

Selected 'Fast' from dropdown at (151, 179) on ul#speed-menu div[role='option'] >> nth=3
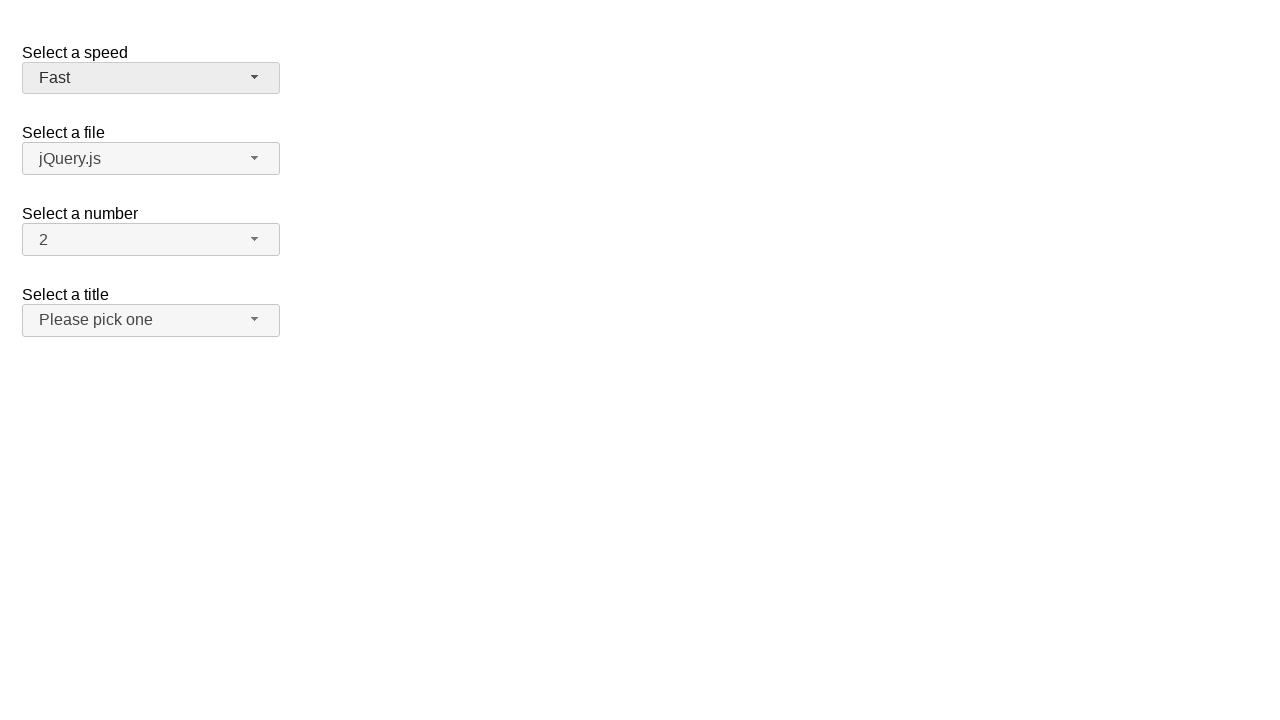

Waited 1000ms after selecting 'Fast'
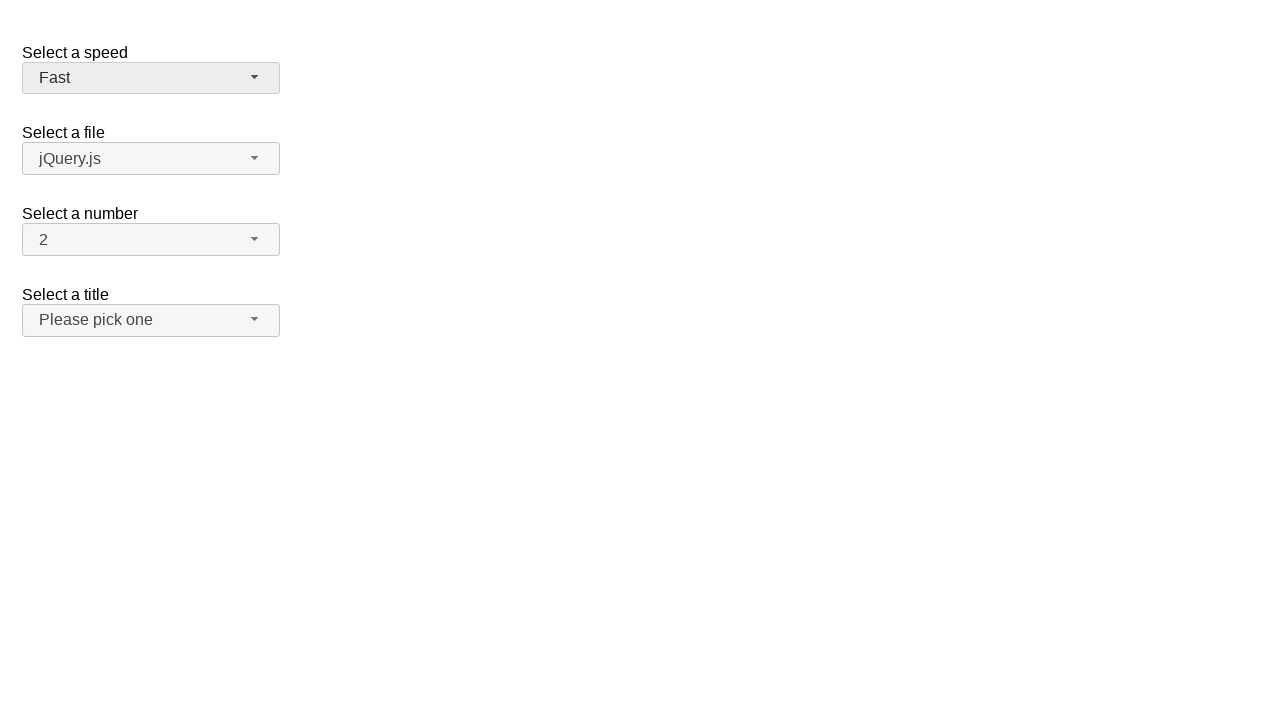

Clicked dropdown button to open menu at (151, 78) on span#speed-button
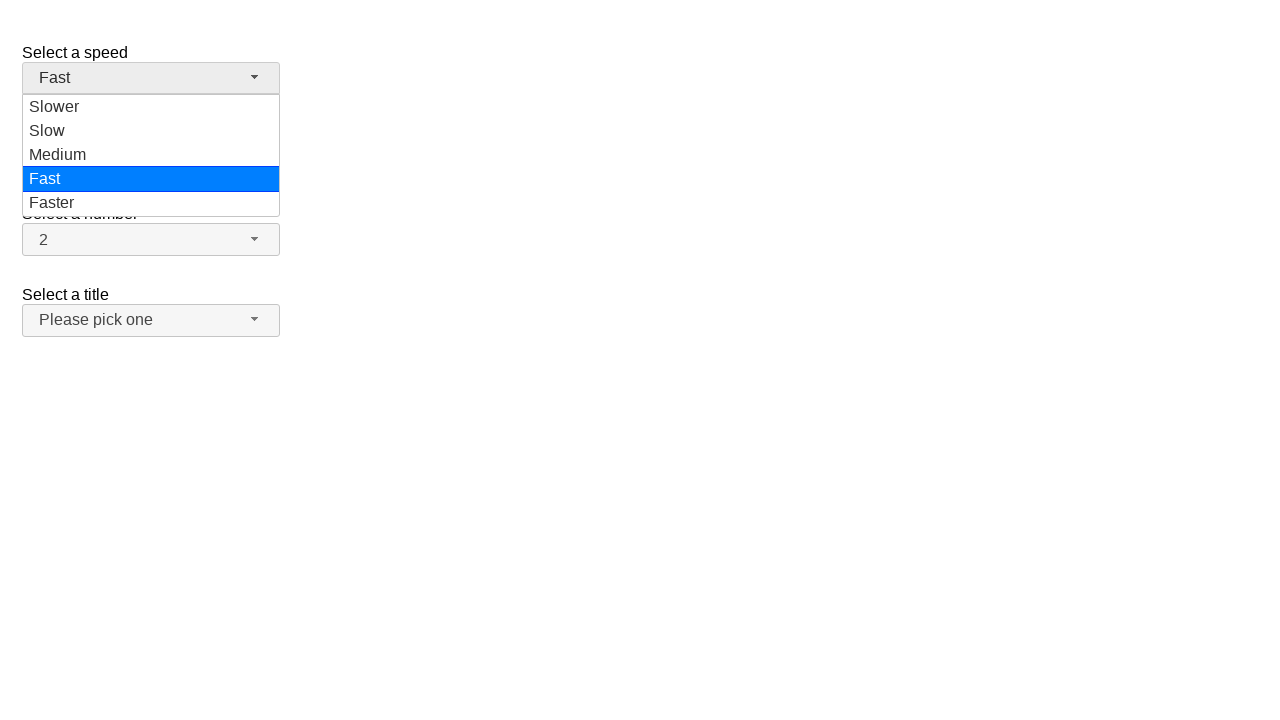

Dropdown menu items loaded
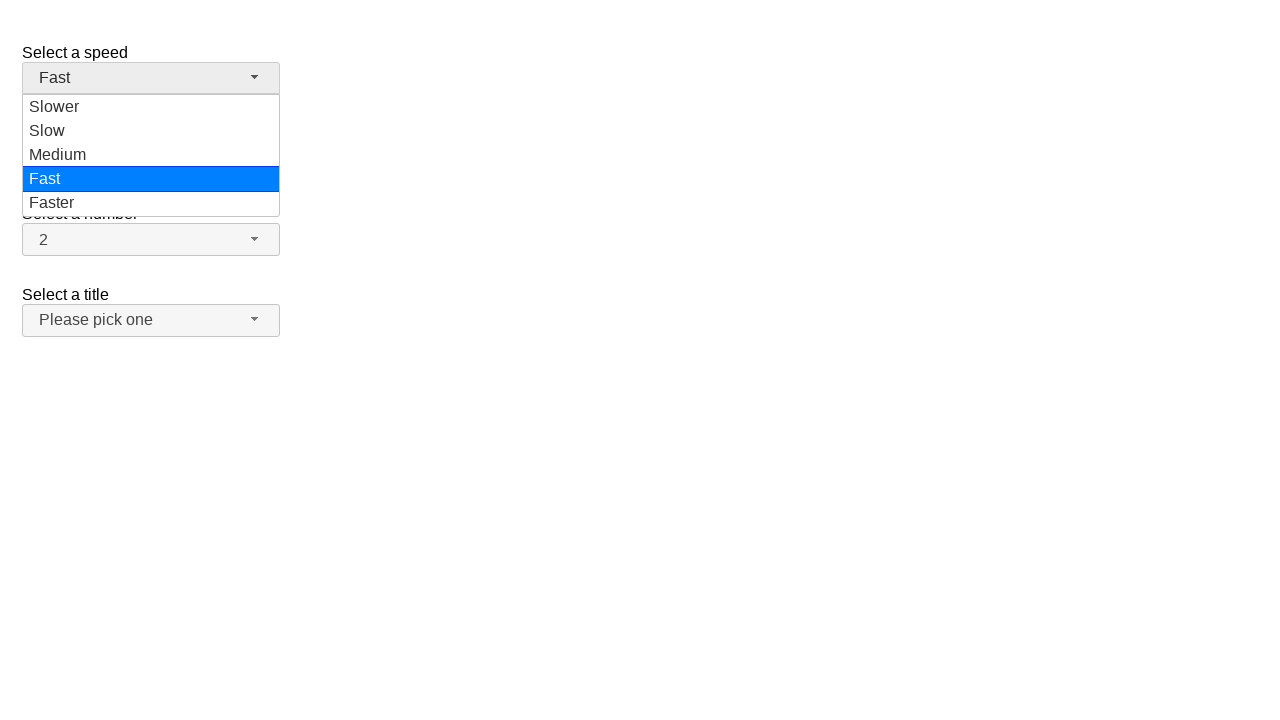

Selected 'Slow' from dropdown at (151, 131) on ul#speed-menu div[role='option'] >> nth=1
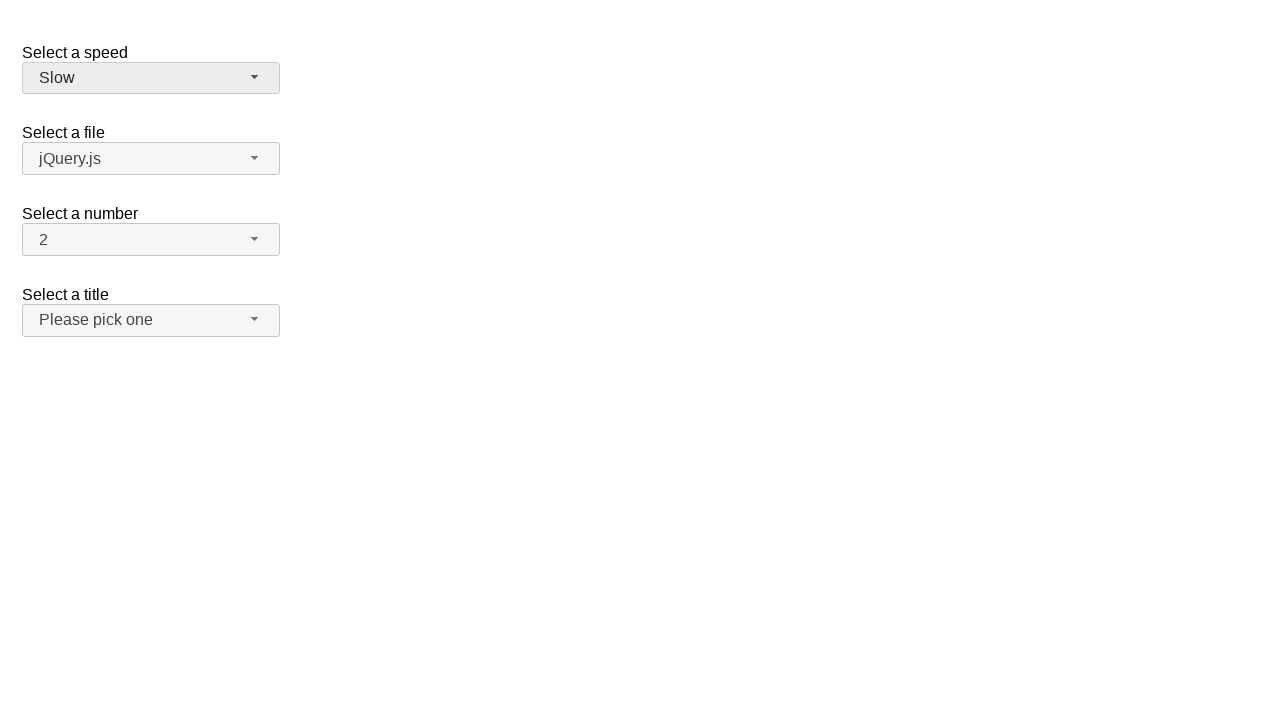

Waited 1000ms after selecting 'Slow'
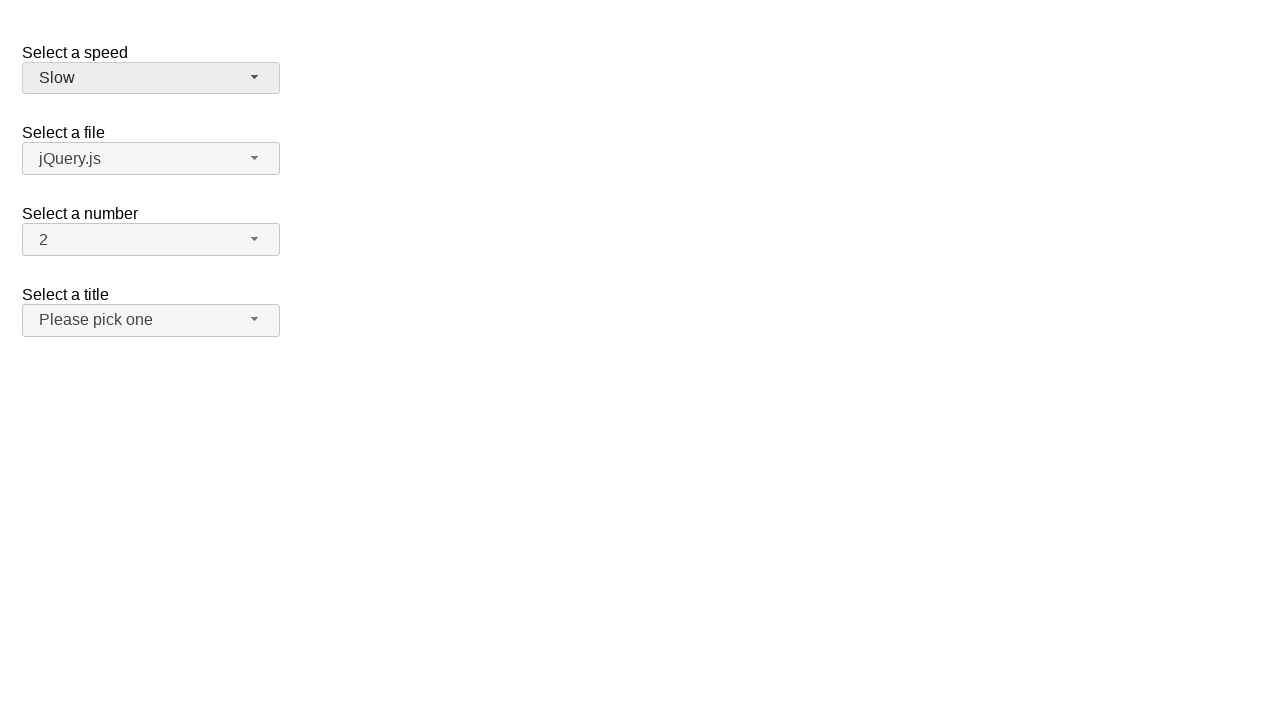

Clicked dropdown button to open menu for Medium selection at (151, 78) on span#speed-button
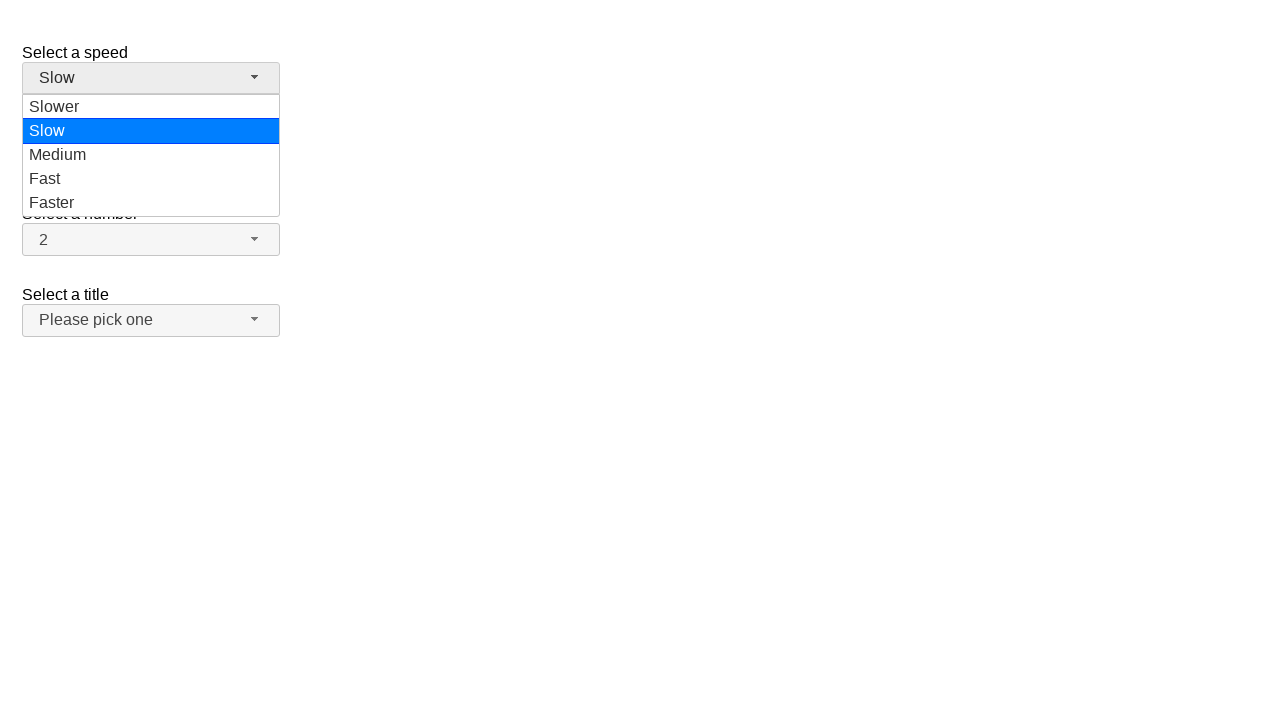

Dropdown menu items loaded for Medium selection
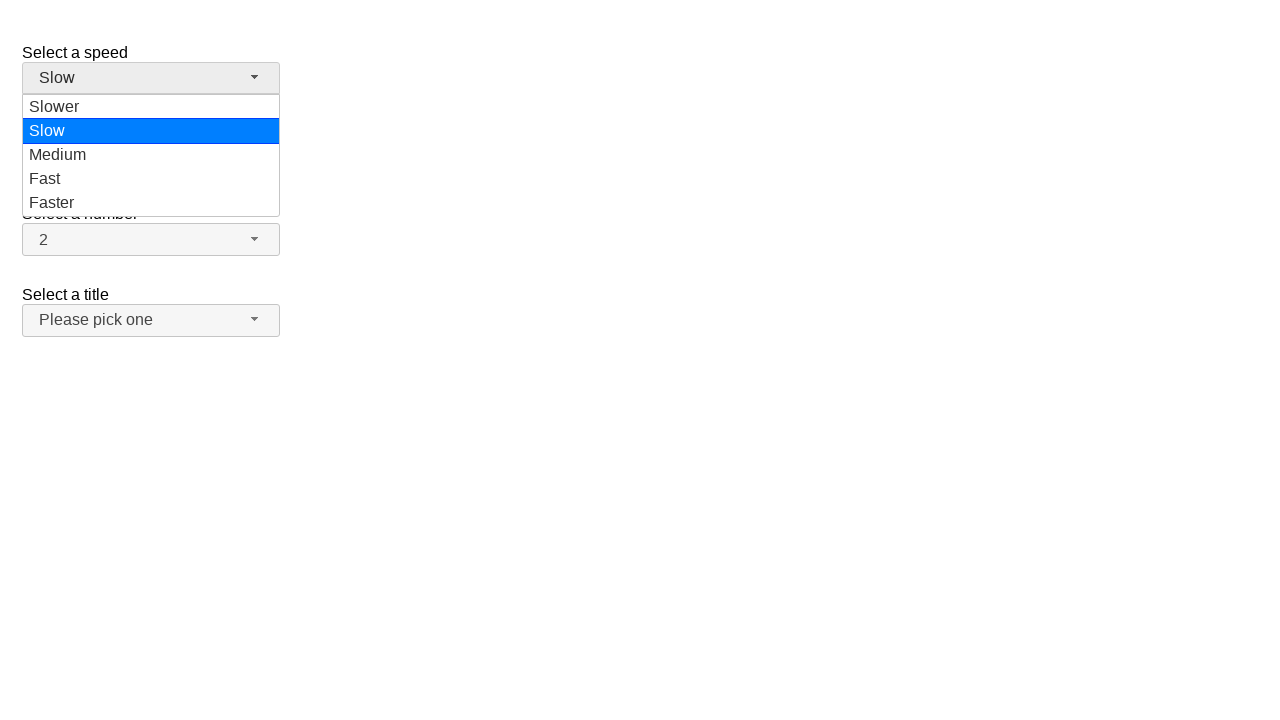

Selected 'Medium' from dropdown at (151, 155) on ul#speed-menu div[role='option'] >> nth=2
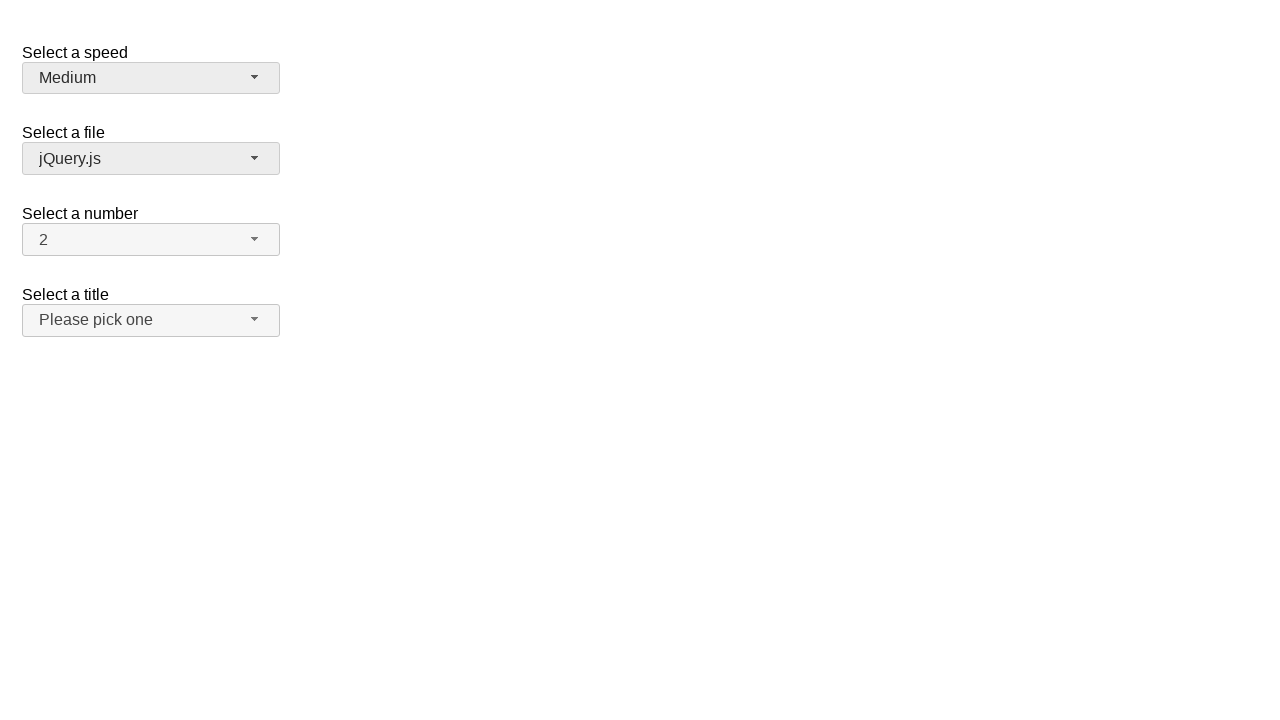

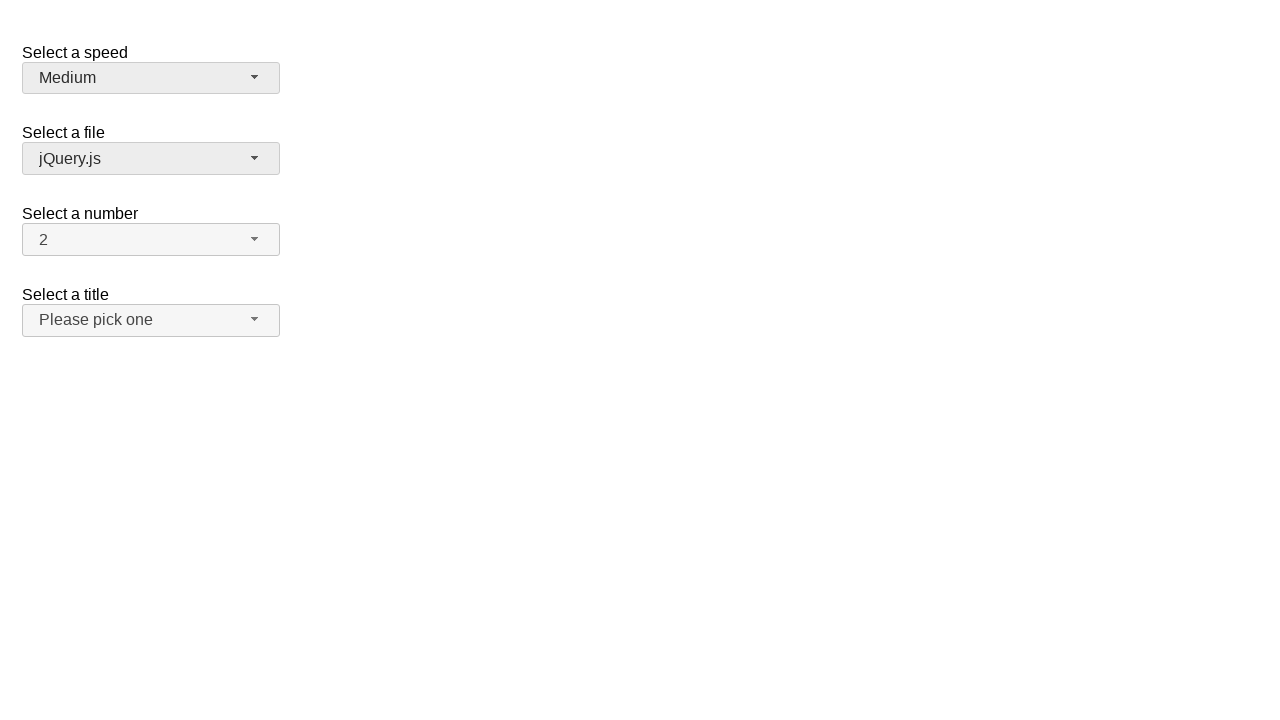